Tests that the currently applied filter is highlighted with the selected class.

Starting URL: https://demo.playwright.dev/todomvc

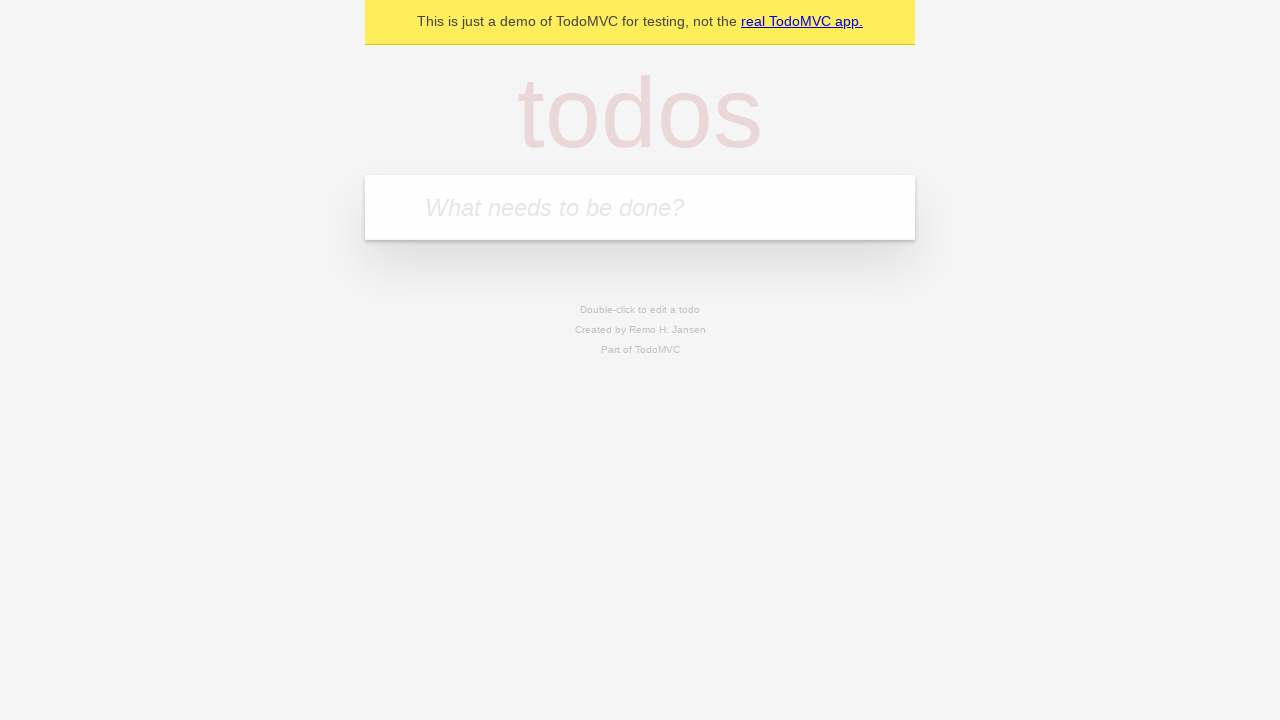

Filled todo input with 'buy some cheese' on internal:attr=[placeholder="What needs to be done?"i]
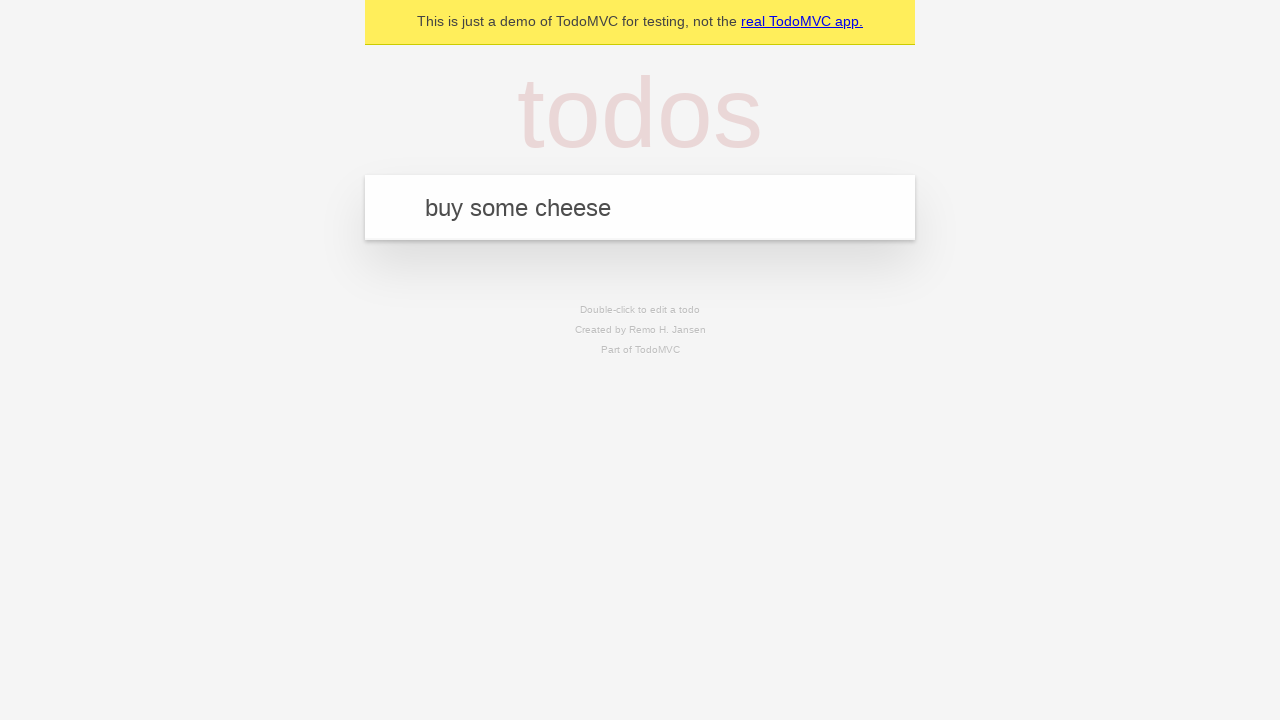

Pressed Enter to add first todo on internal:attr=[placeholder="What needs to be done?"i]
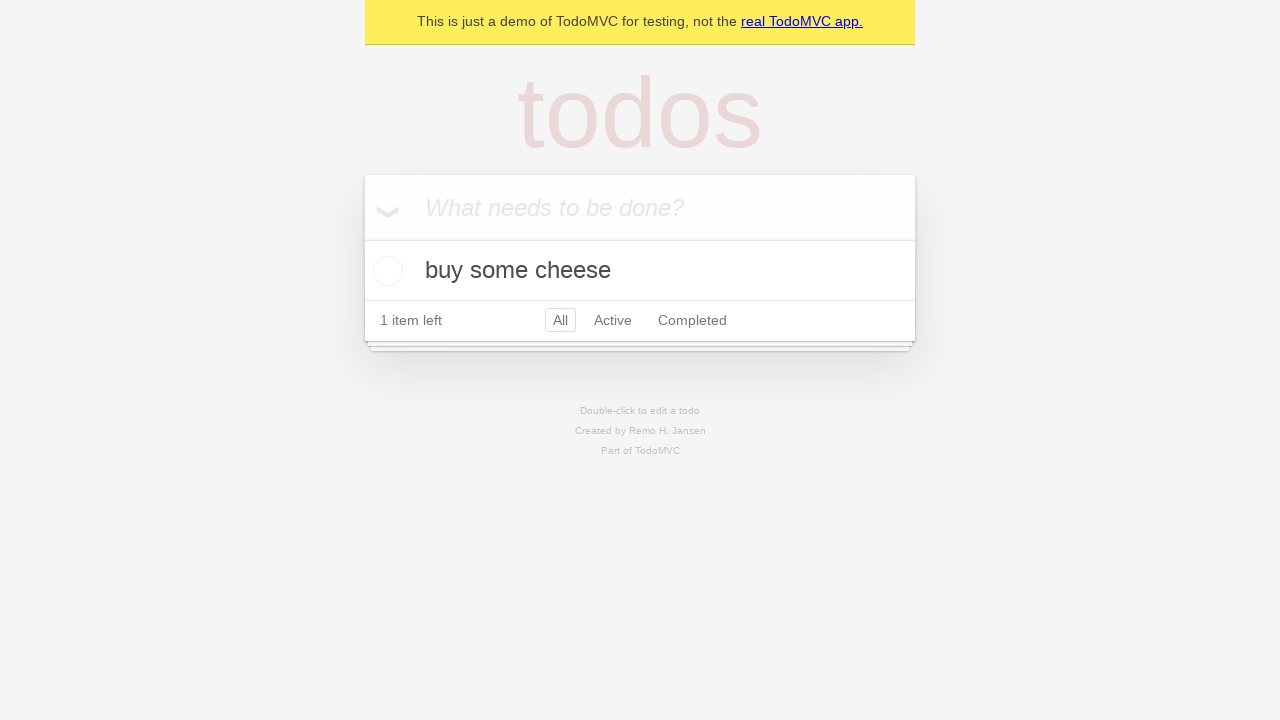

Filled todo input with 'feed the cat' on internal:attr=[placeholder="What needs to be done?"i]
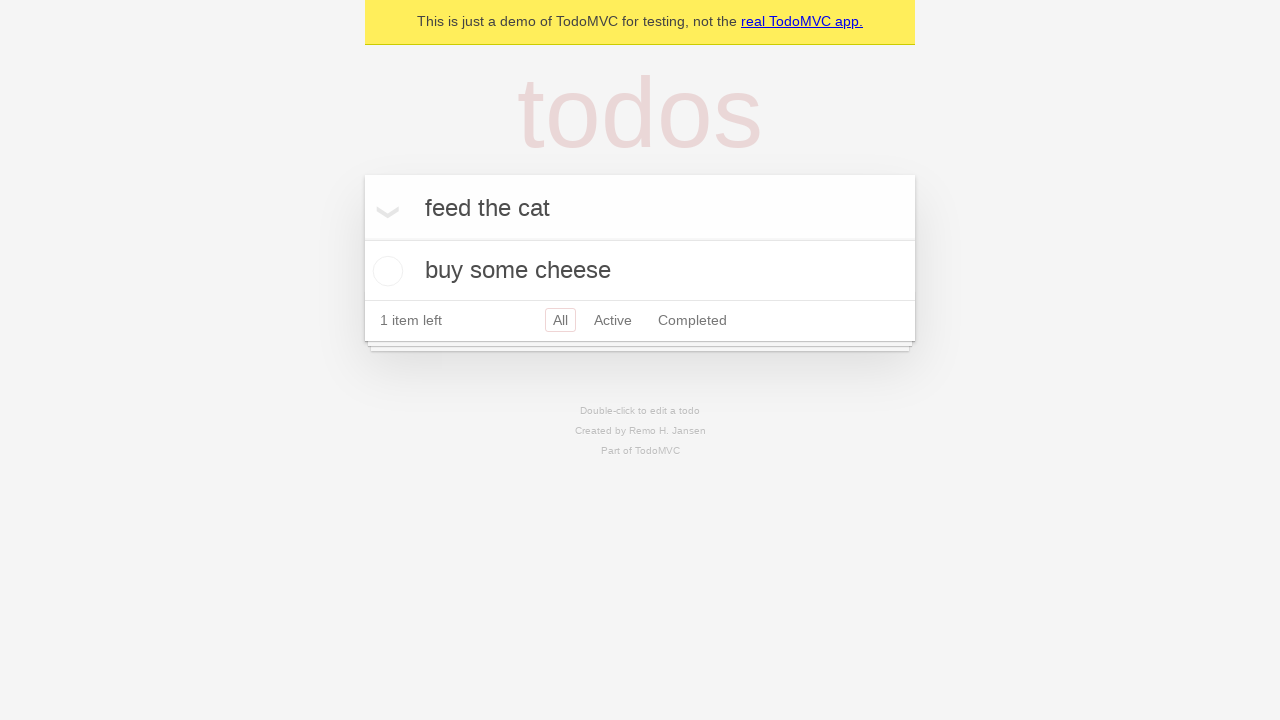

Pressed Enter to add second todo on internal:attr=[placeholder="What needs to be done?"i]
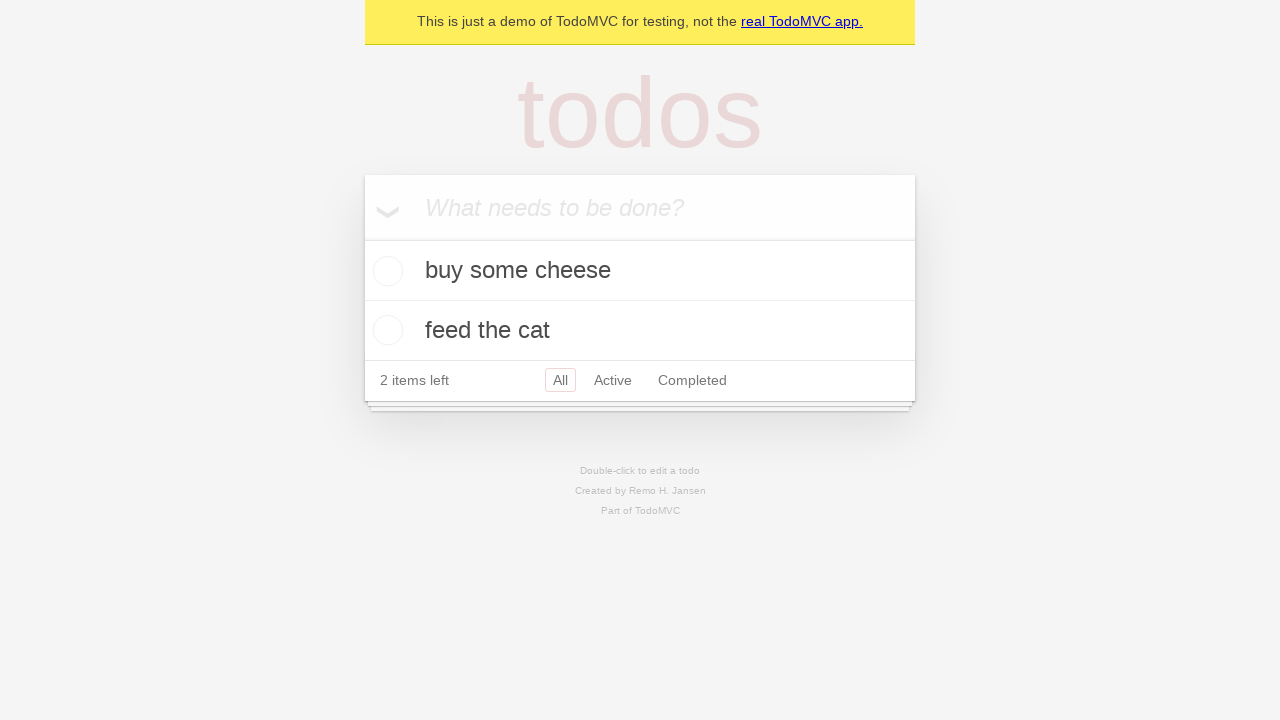

Filled todo input with 'book a doctors appointment' on internal:attr=[placeholder="What needs to be done?"i]
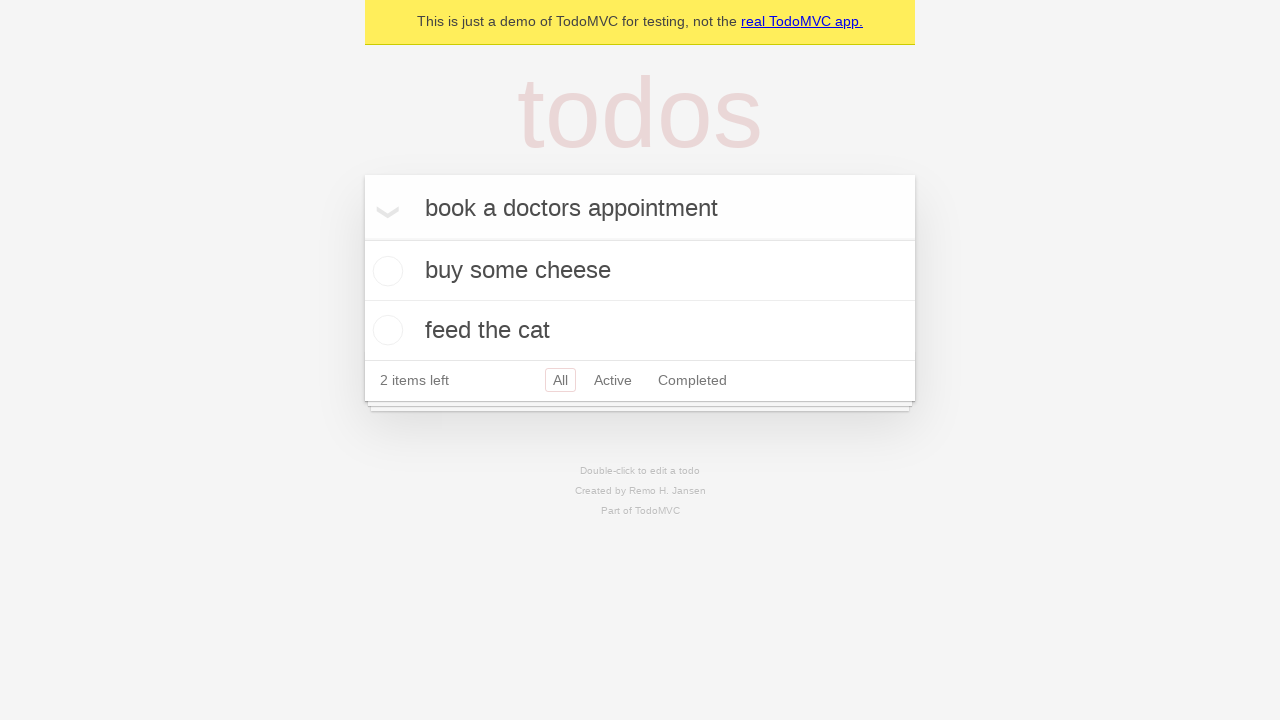

Pressed Enter to add third todo on internal:attr=[placeholder="What needs to be done?"i]
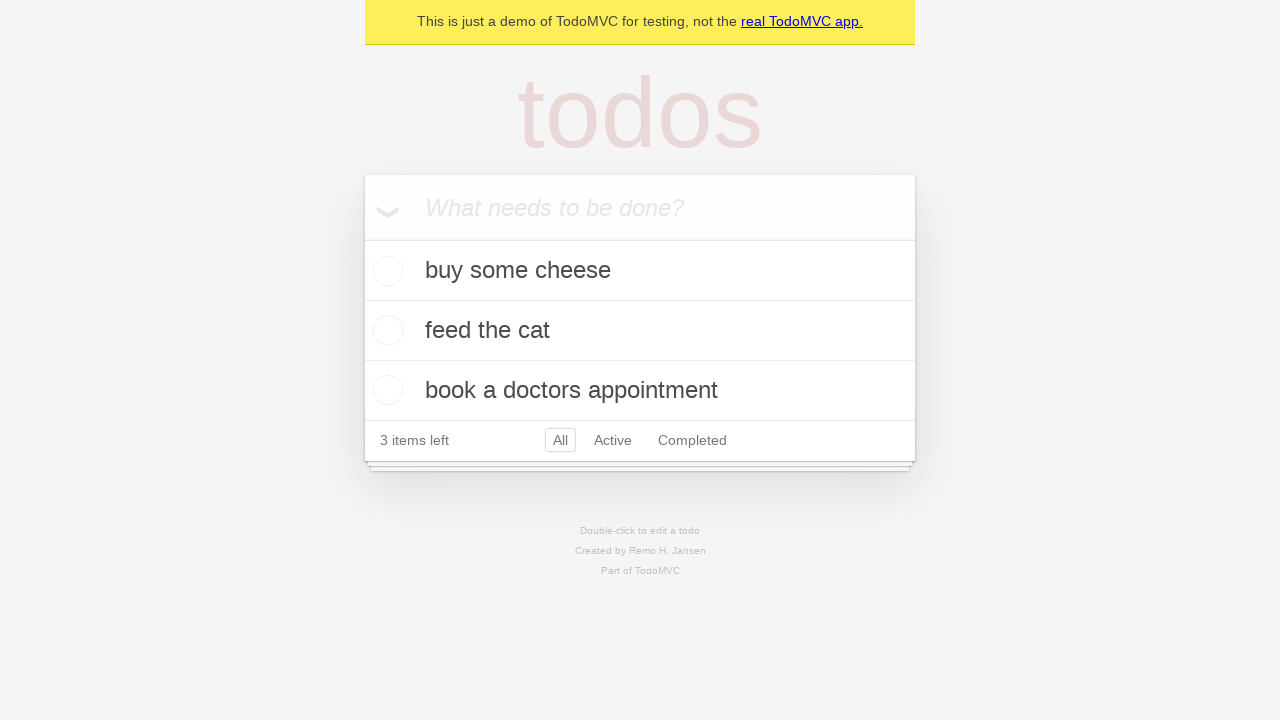

Clicked Active filter at (613, 440) on internal:role=link[name="Active"i]
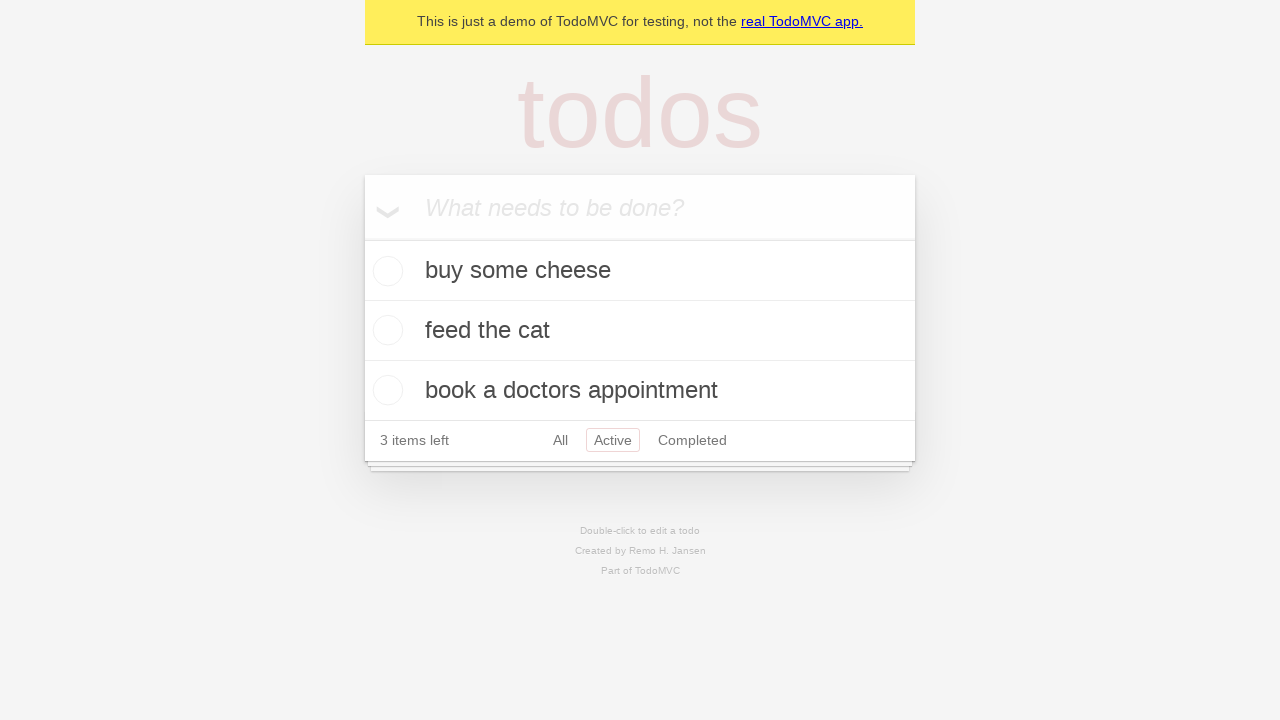

Clicked Completed filter to verify it is highlighted as currently applied filter at (692, 440) on internal:role=link[name="Completed"i]
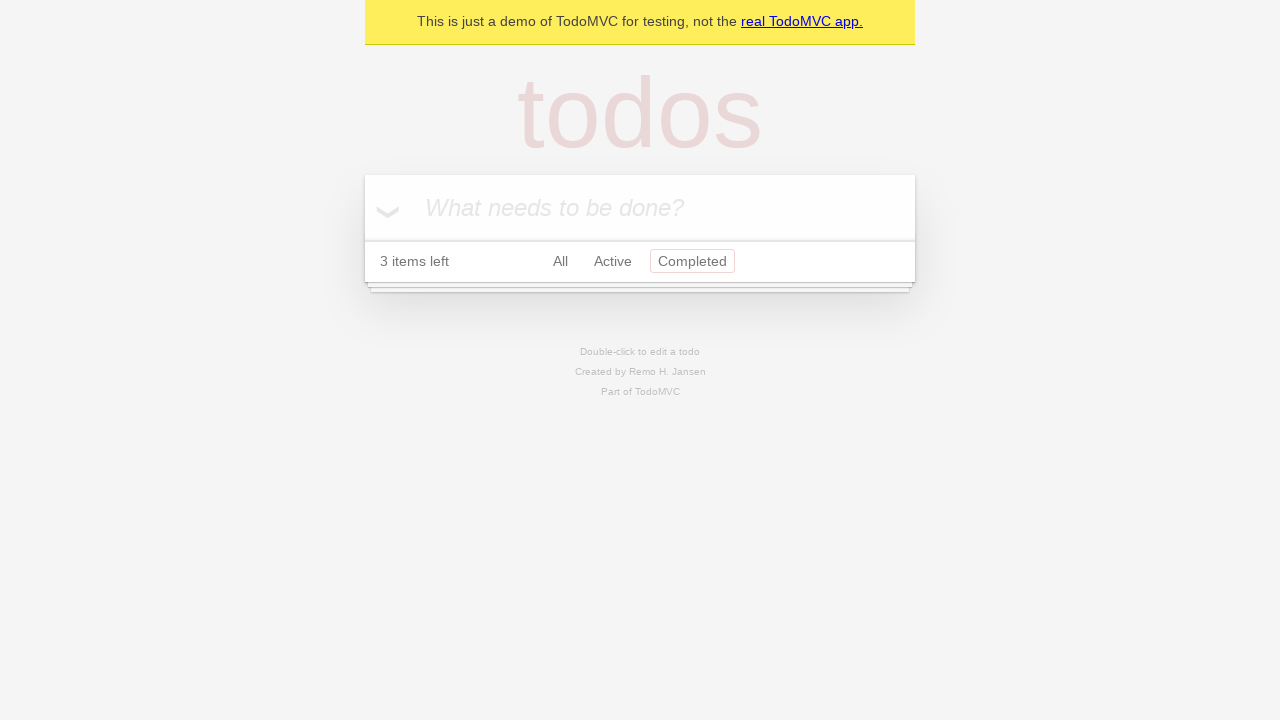

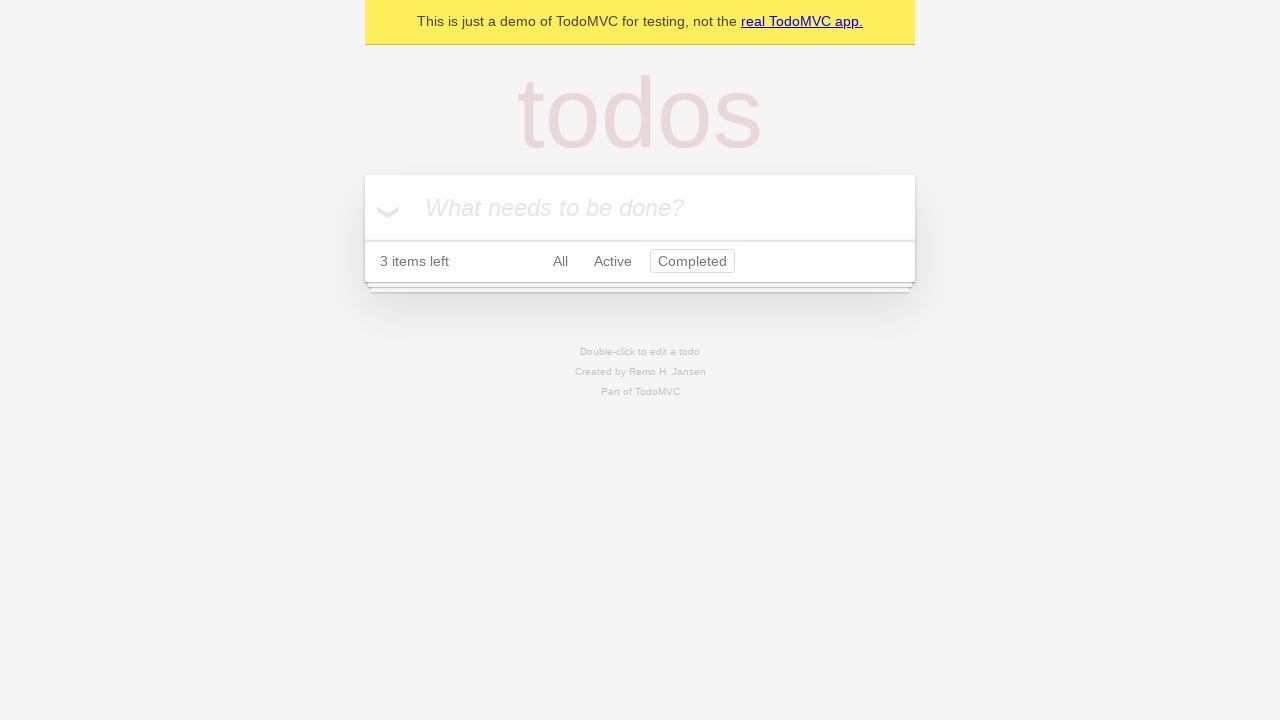